Tests dropdown selection functionality by selecting an option from a dropdown menu

Starting URL: https://the-internet.herokuapp.com/dropdown

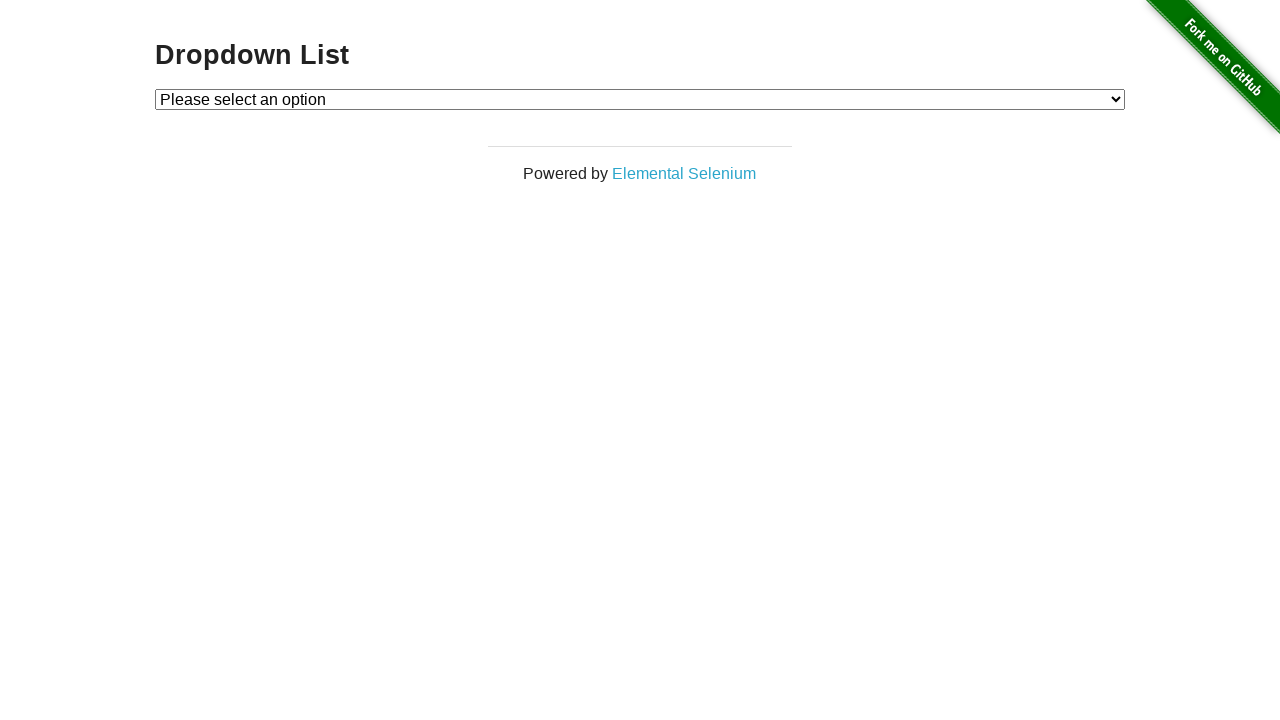

Selected 'Option 2' from dropdown menu on #dropdown
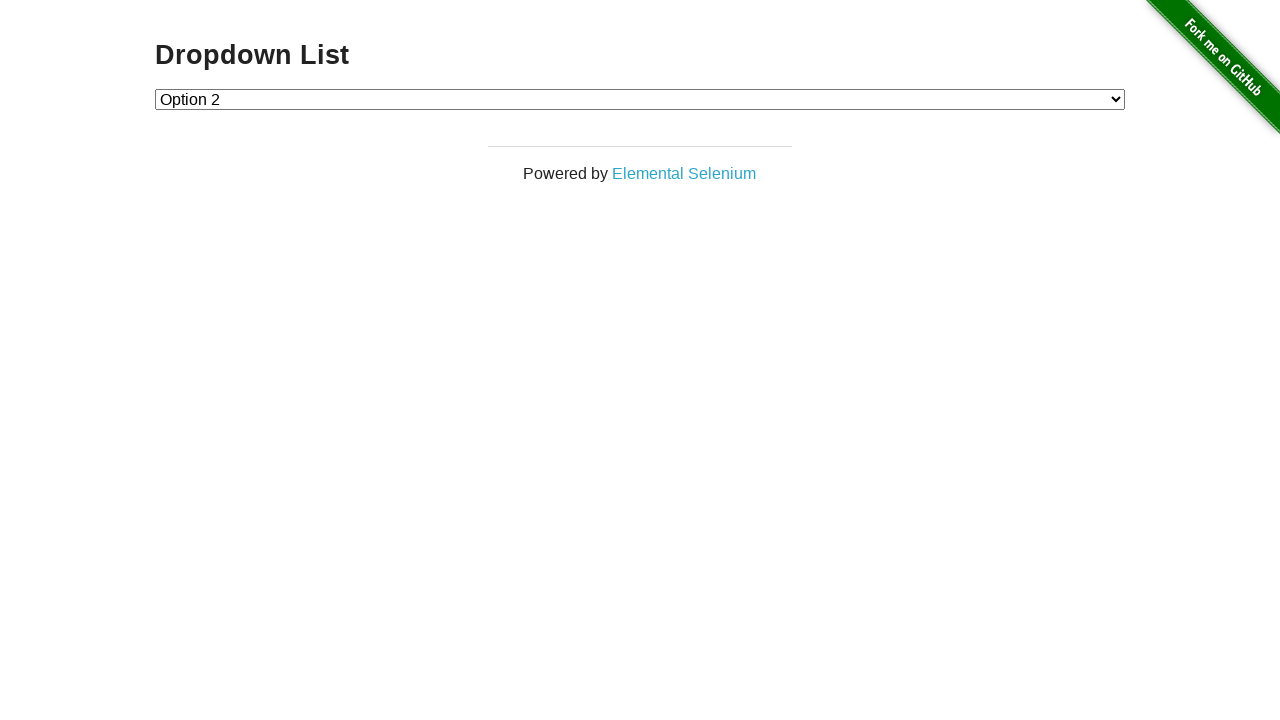

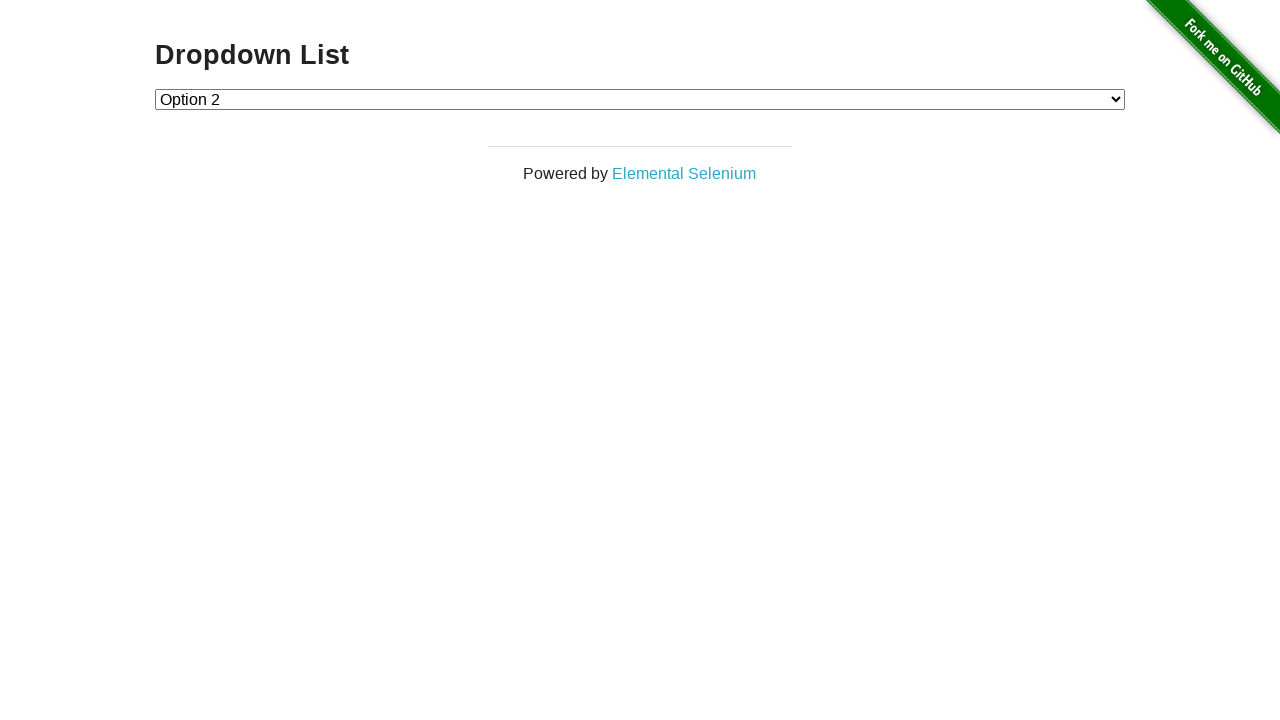